Tests a page with loading images by waiting for text to appear and then verifying an image element is loaded

Starting URL: https://bonigarcia.dev/selenium-webdriver-java/loading-images.html

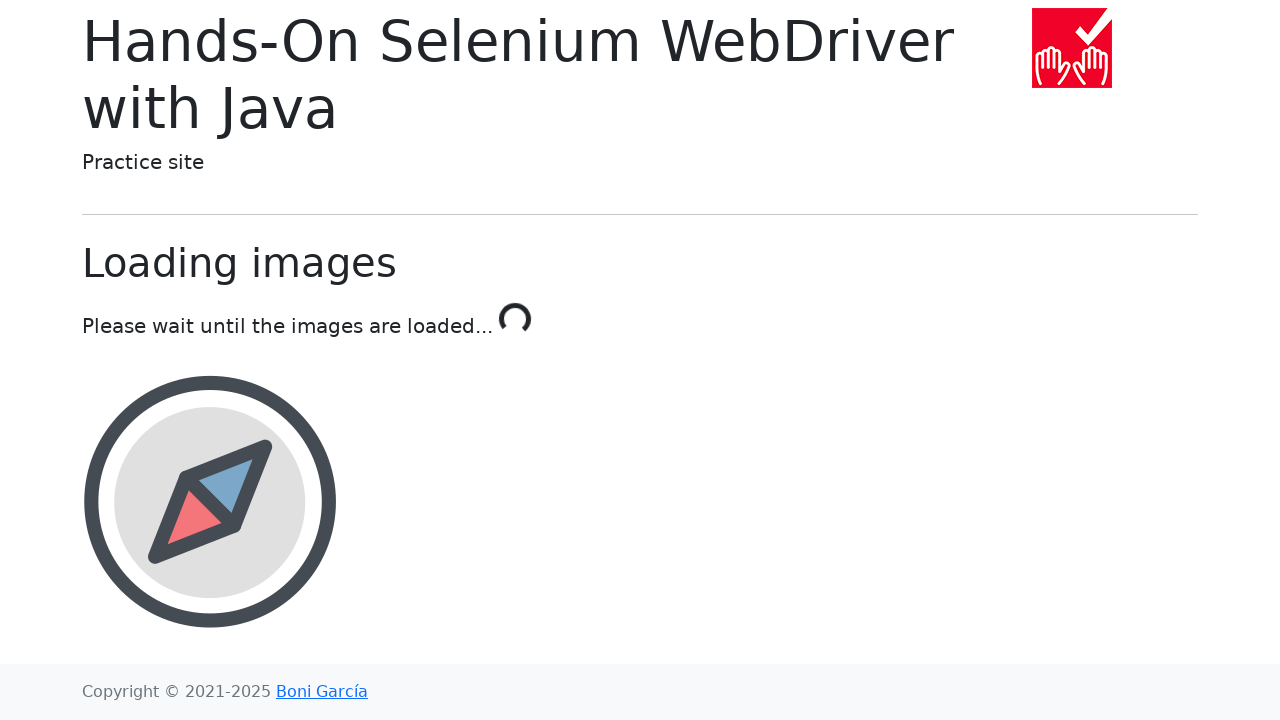

Waited for loading to complete - text changed to 'Done!'
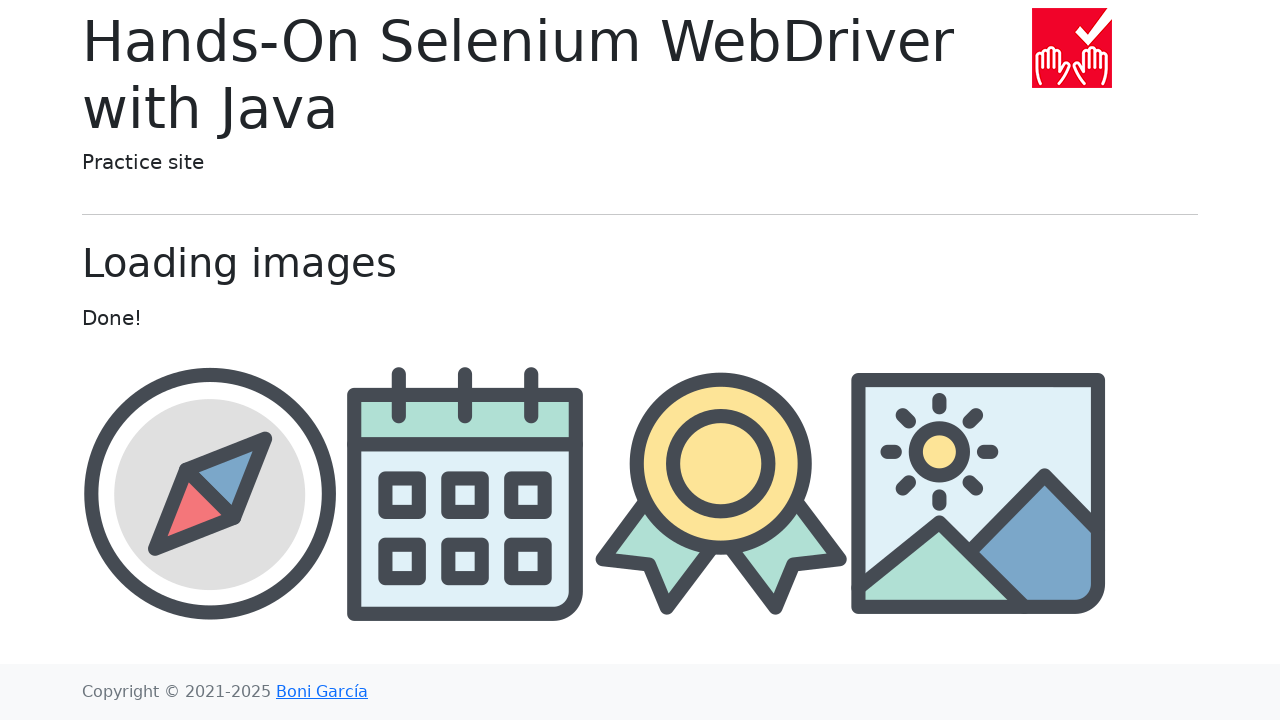

Retrieved award image source attribute to verify it loaded
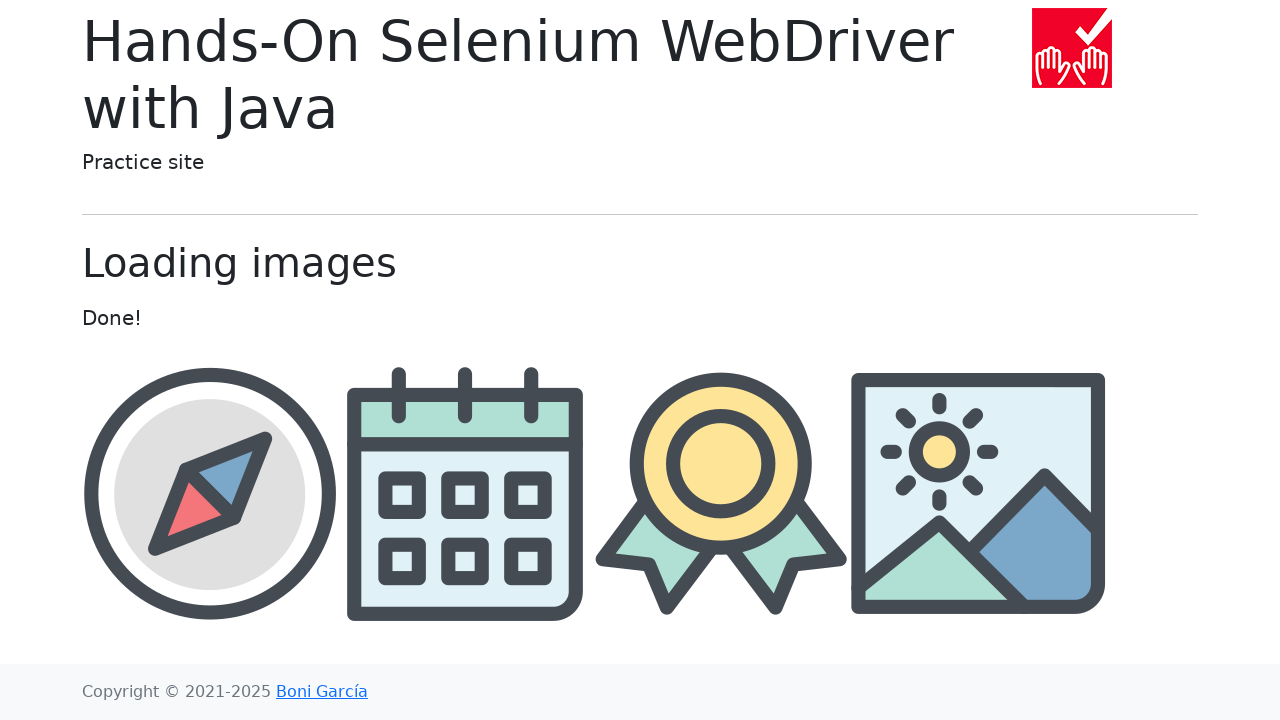

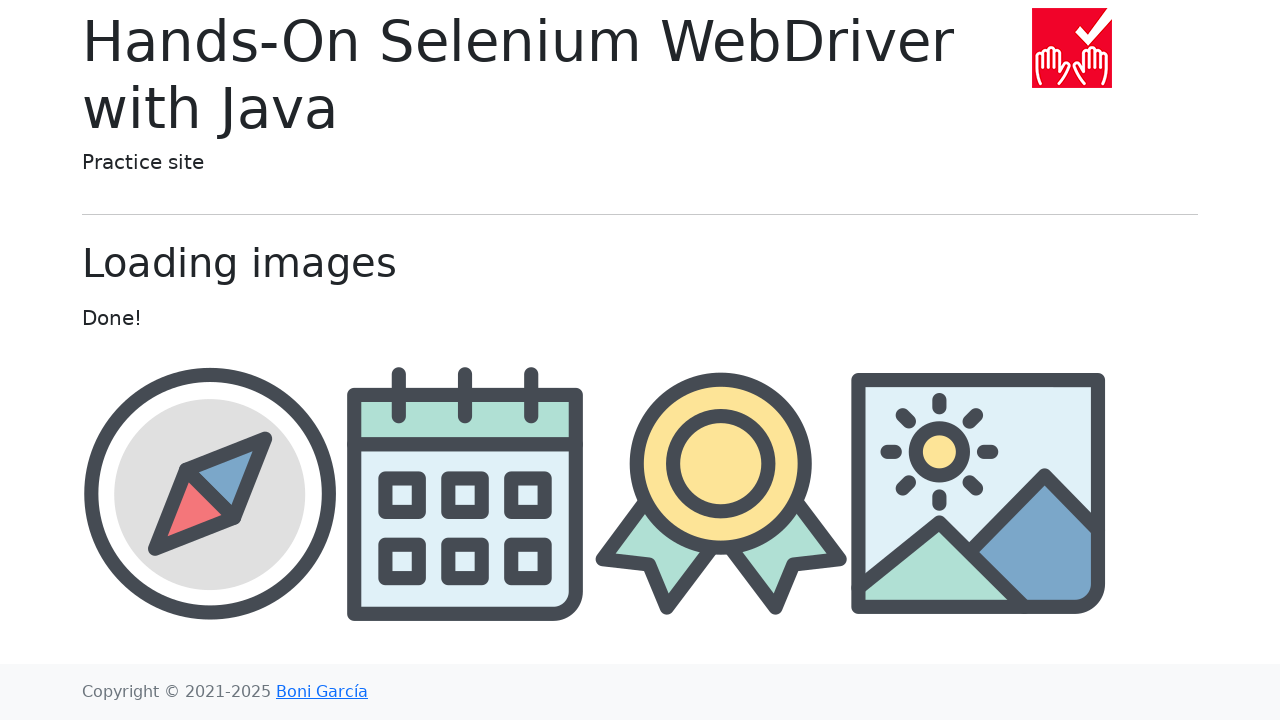